Verifies that the third input element (the Generate button) has the correct value attribute

Starting URL: http://angel.net/~nic/passwd.current.html

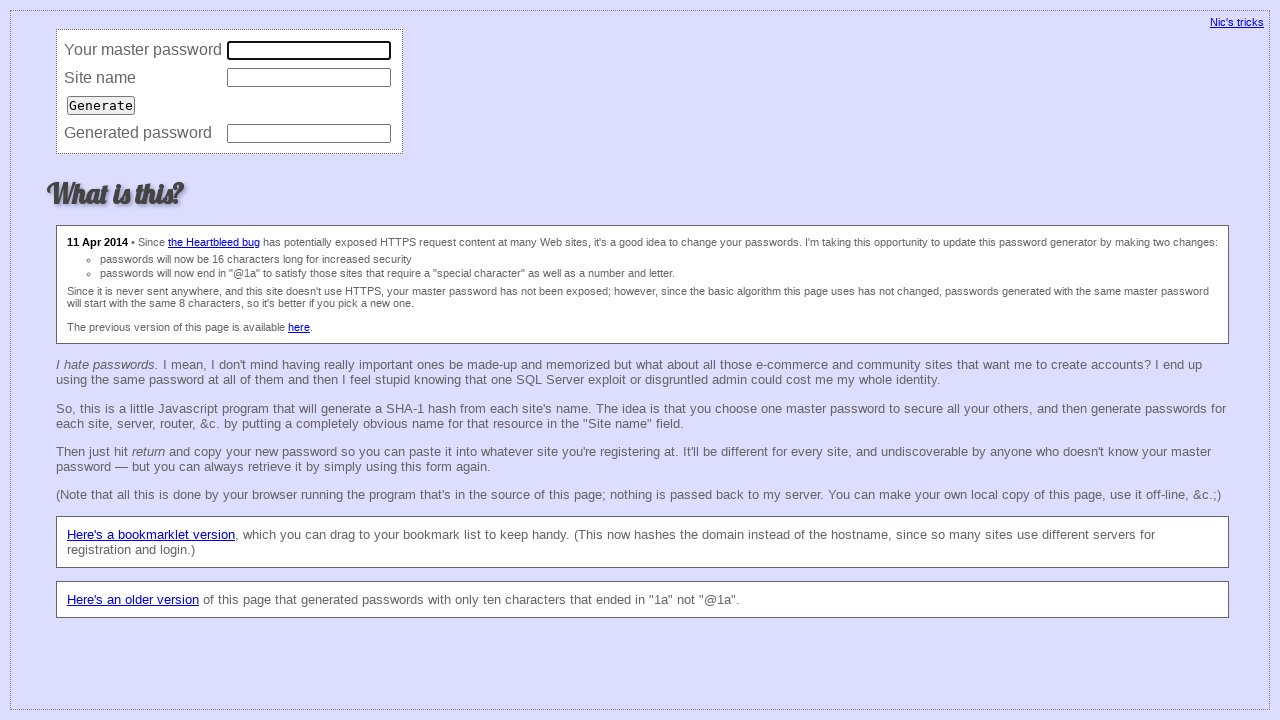

Waited for Generate button (input[type='submit'] or input[value='Generate']) to be present
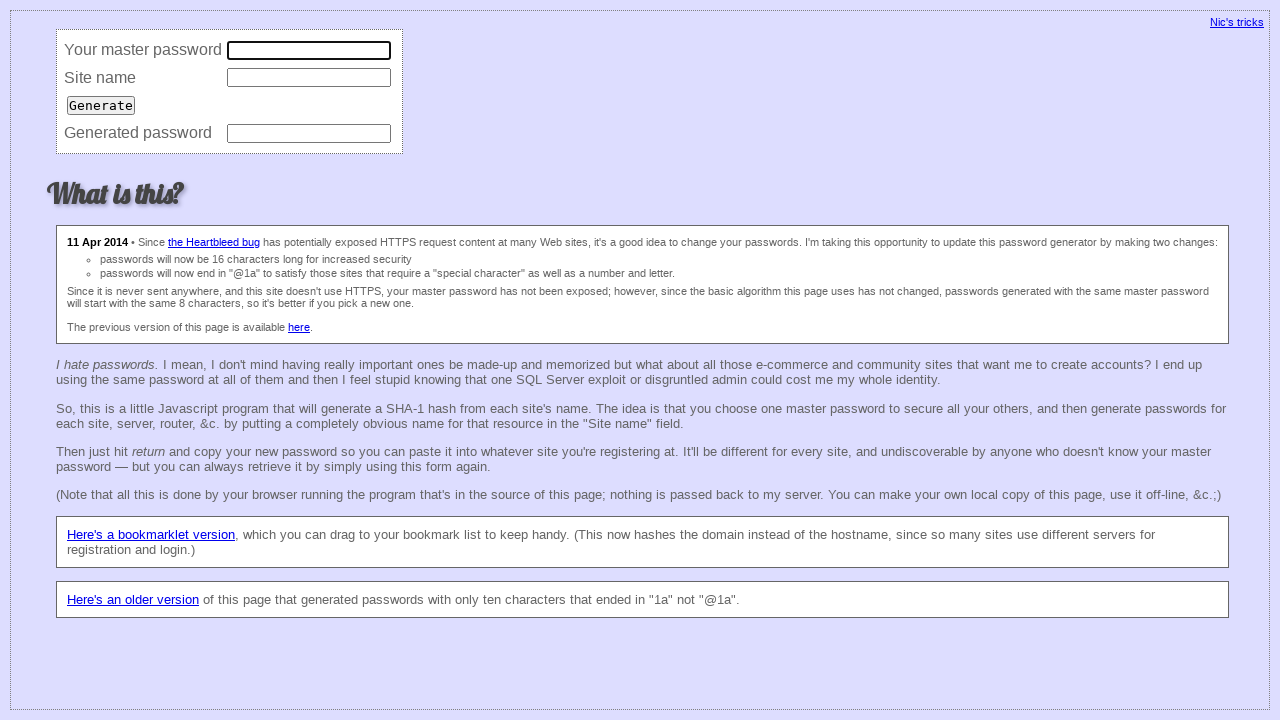

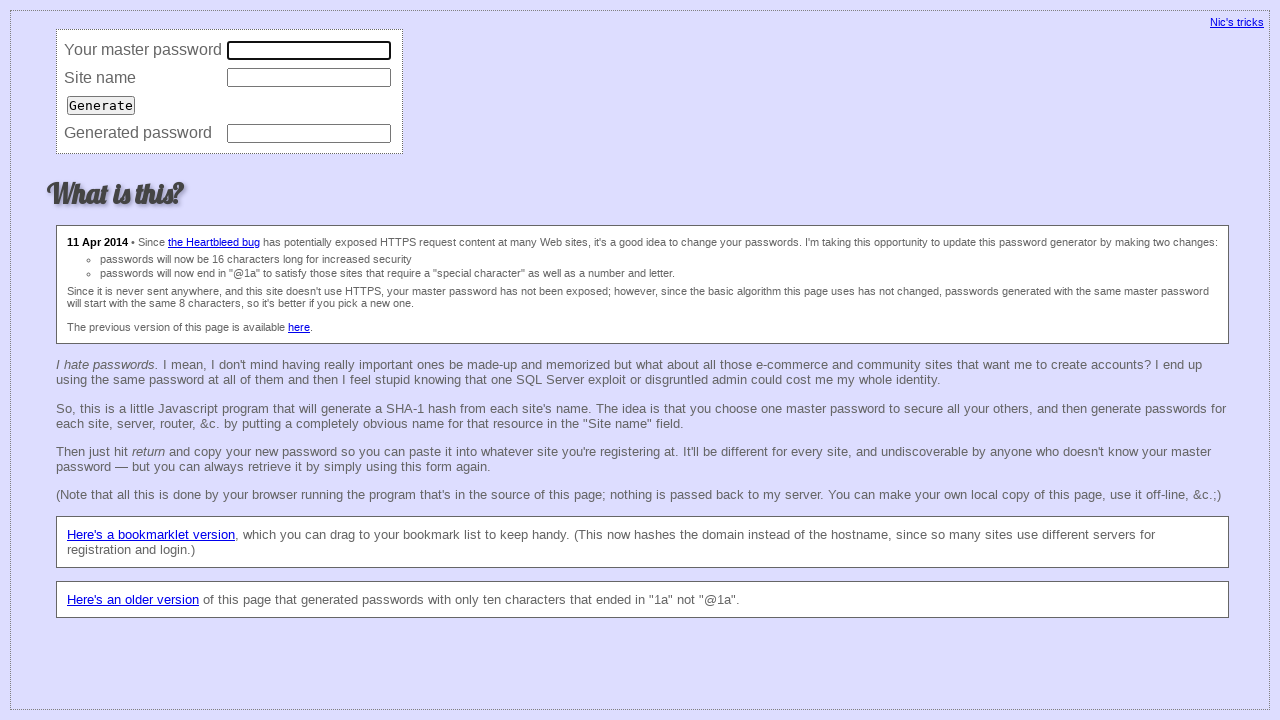